Navigates to the Demoblaze e-commerce demo site and verifies that a Samsung Galaxy S6 product link is displayed on the homepage

Starting URL: https://www.demoblaze.com/

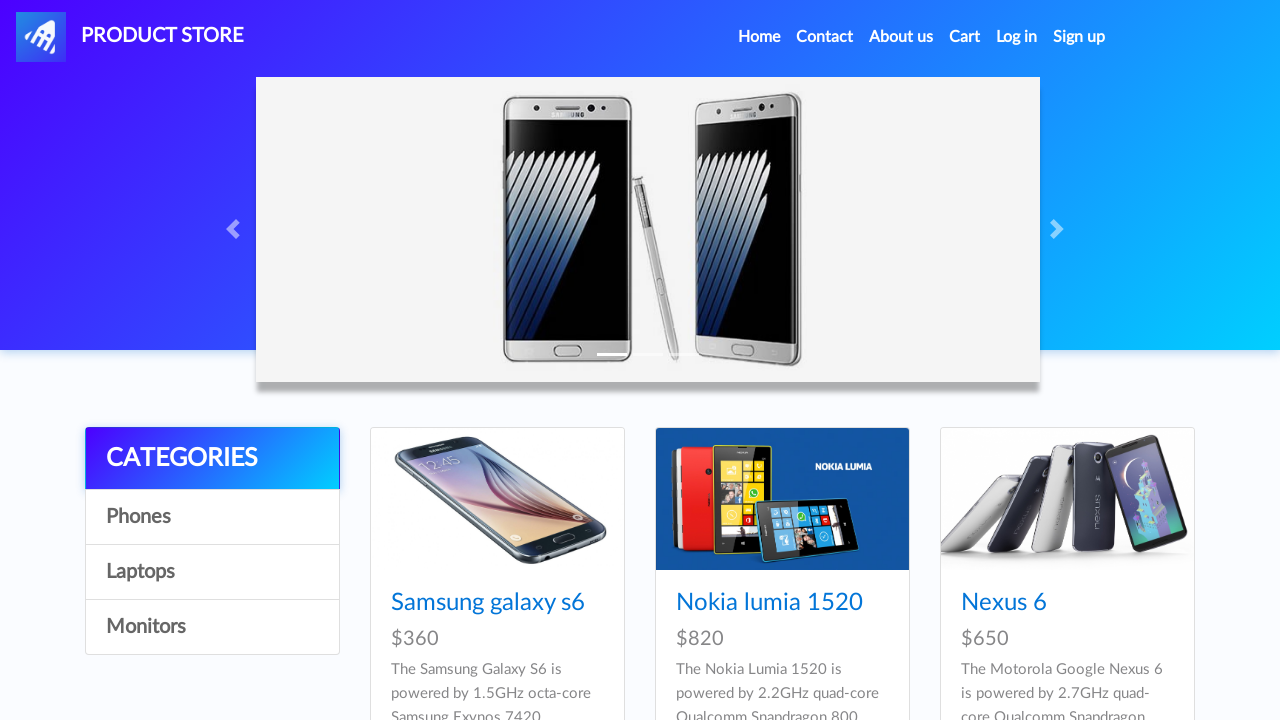

Waited for Samsung Galaxy S6 product link to load on homepage
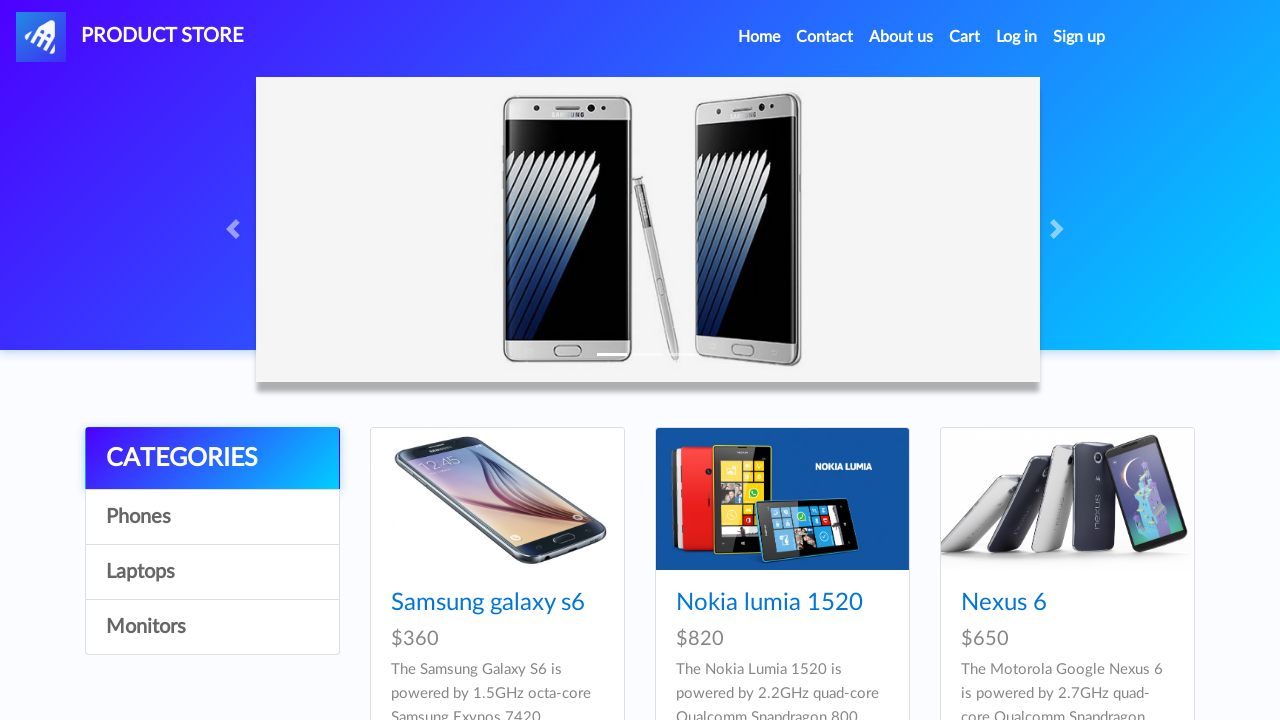

Verified Samsung Galaxy S6 product link is visible on the Demoblaze homepage
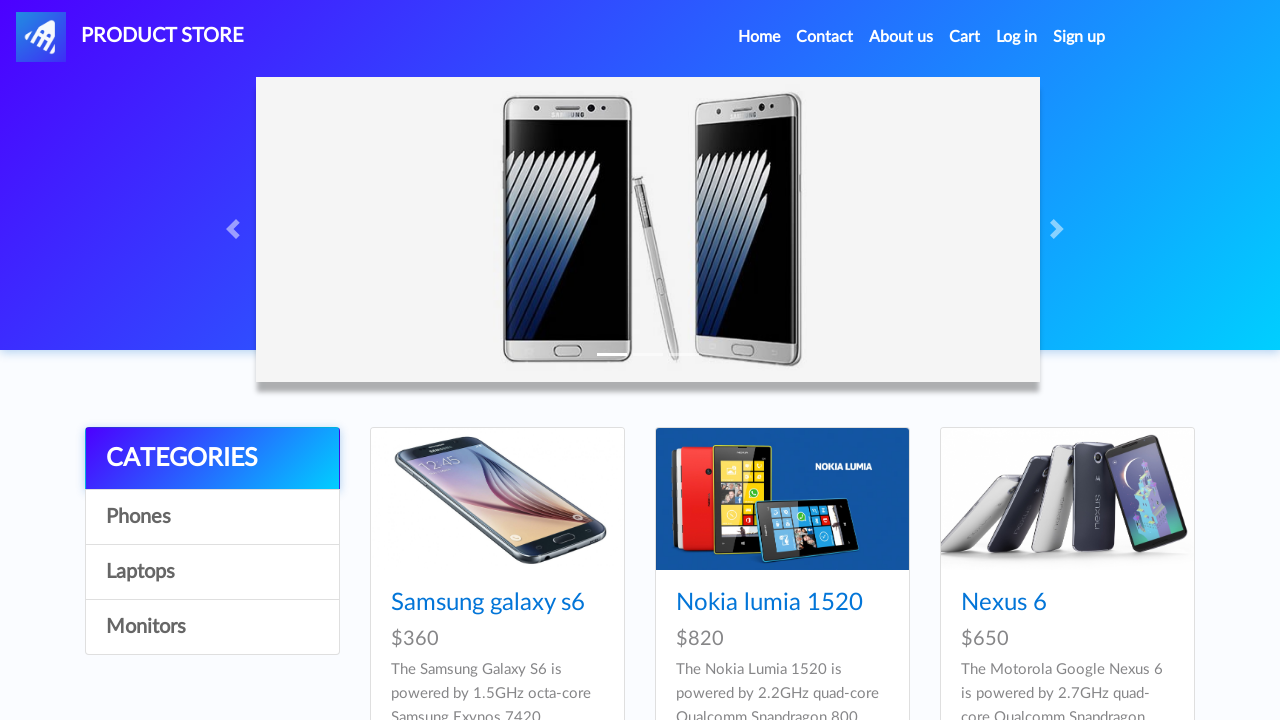

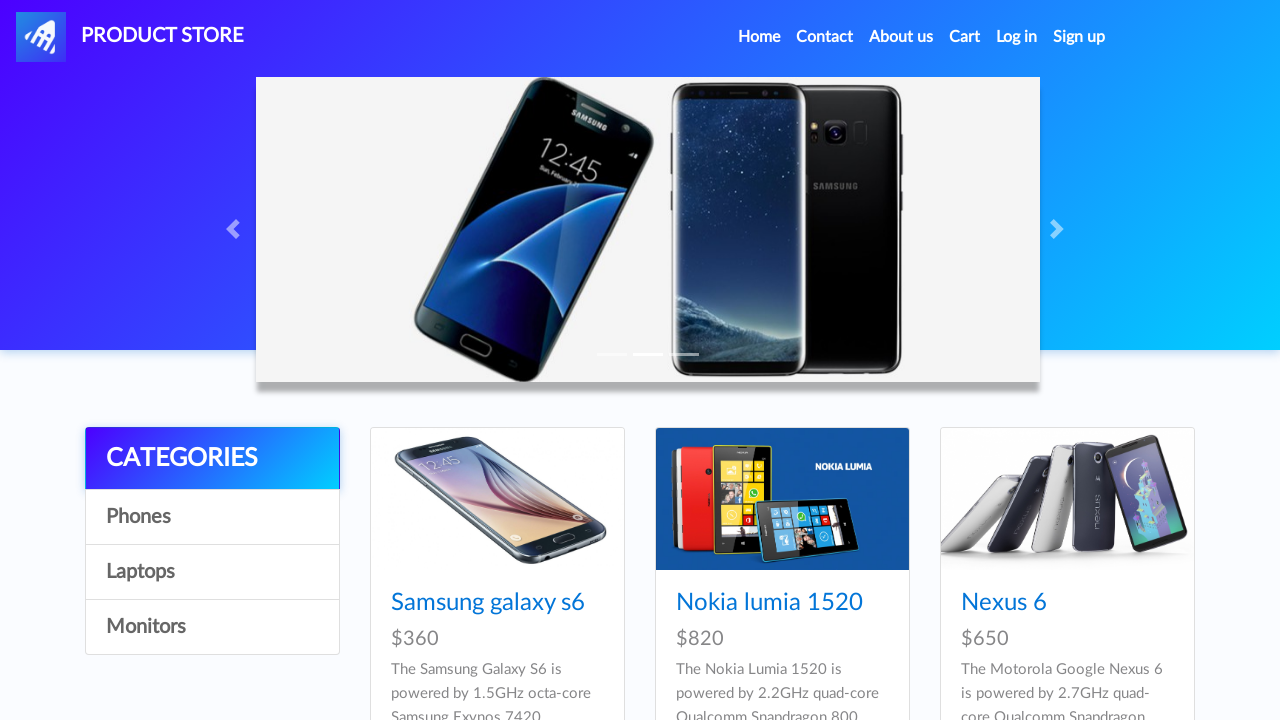